Tests checkbox functionality on a practice automation page by clicking a checkbox to select it, verifying it's selected, then clicking again to deselect and verifying it's deselected

Starting URL: https://rahulshettyacademy.com/AutomationPractice/

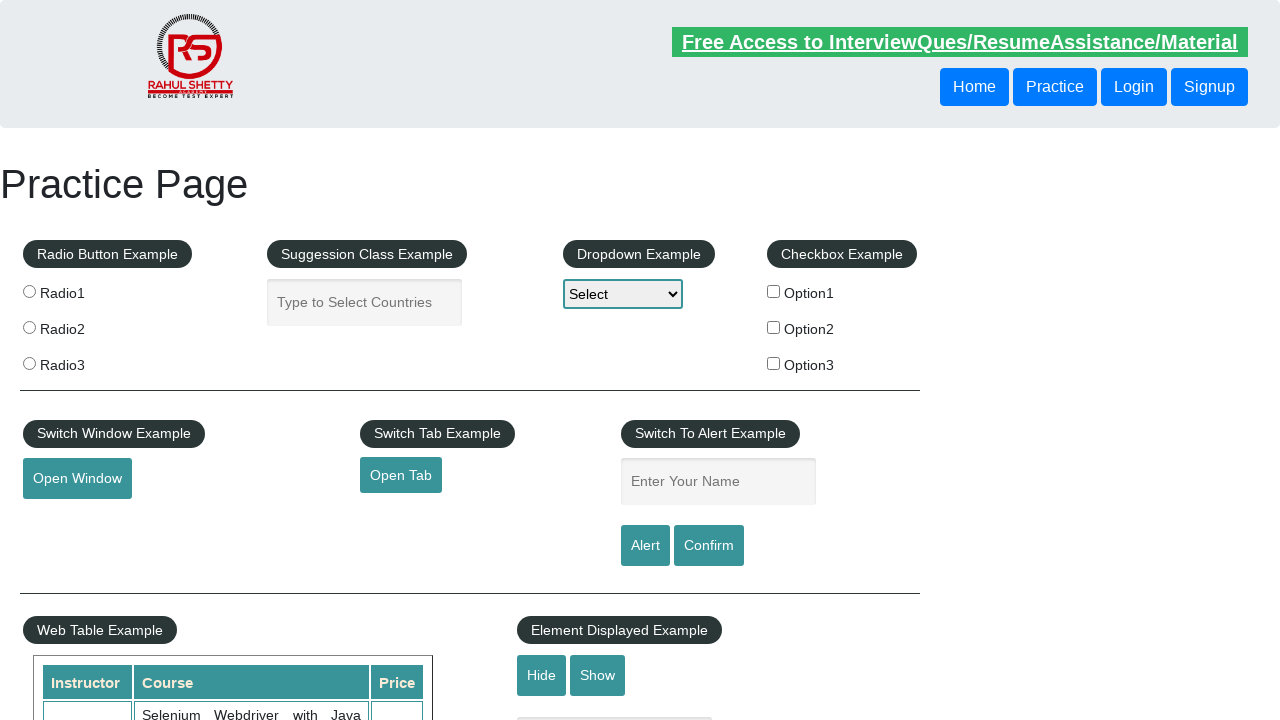

Clicked checkbox option 1 to select it at (774, 291) on input#checkBoxOption1
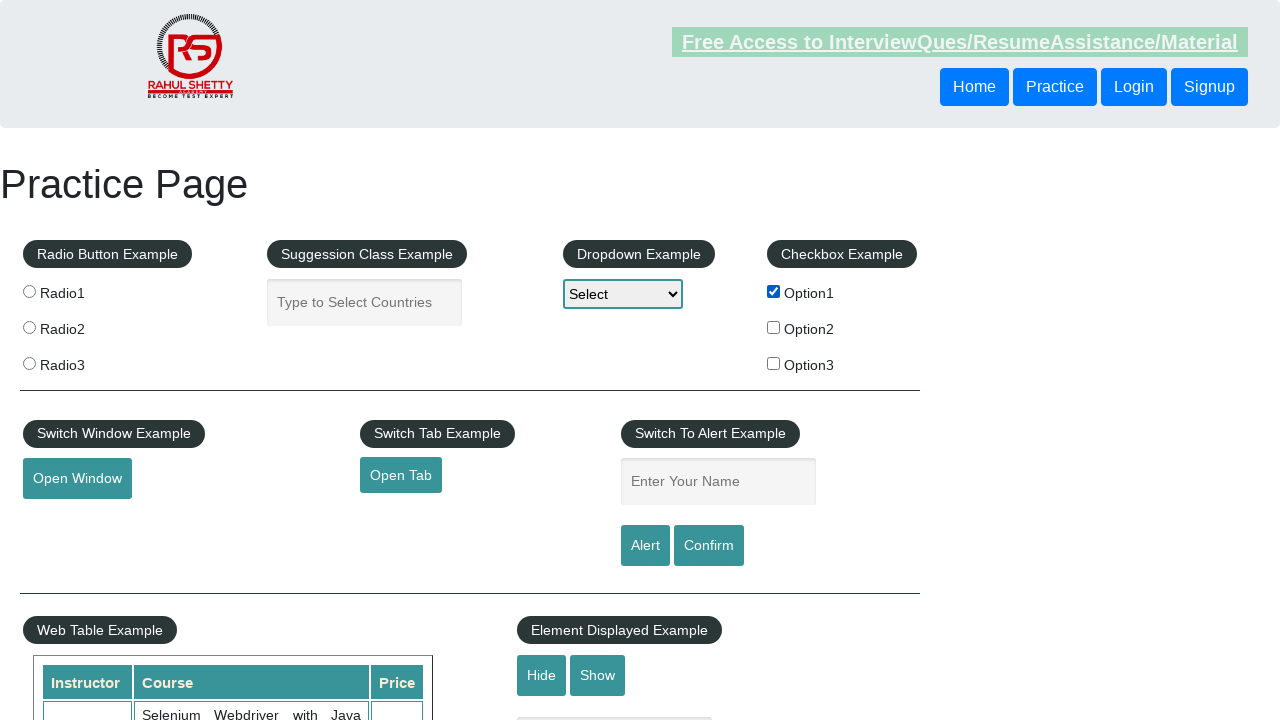

Verified checkbox option 1 is selected
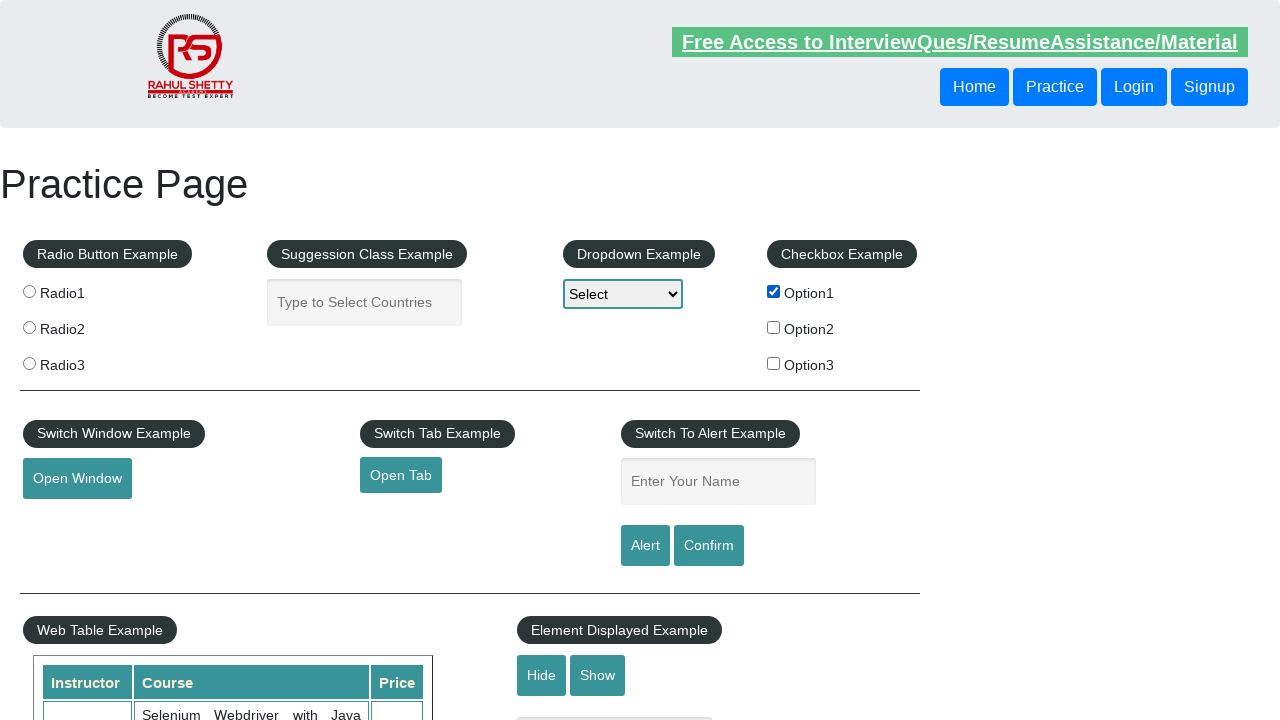

Clicked checkbox option 1 to deselect it at (774, 291) on input#checkBoxOption1
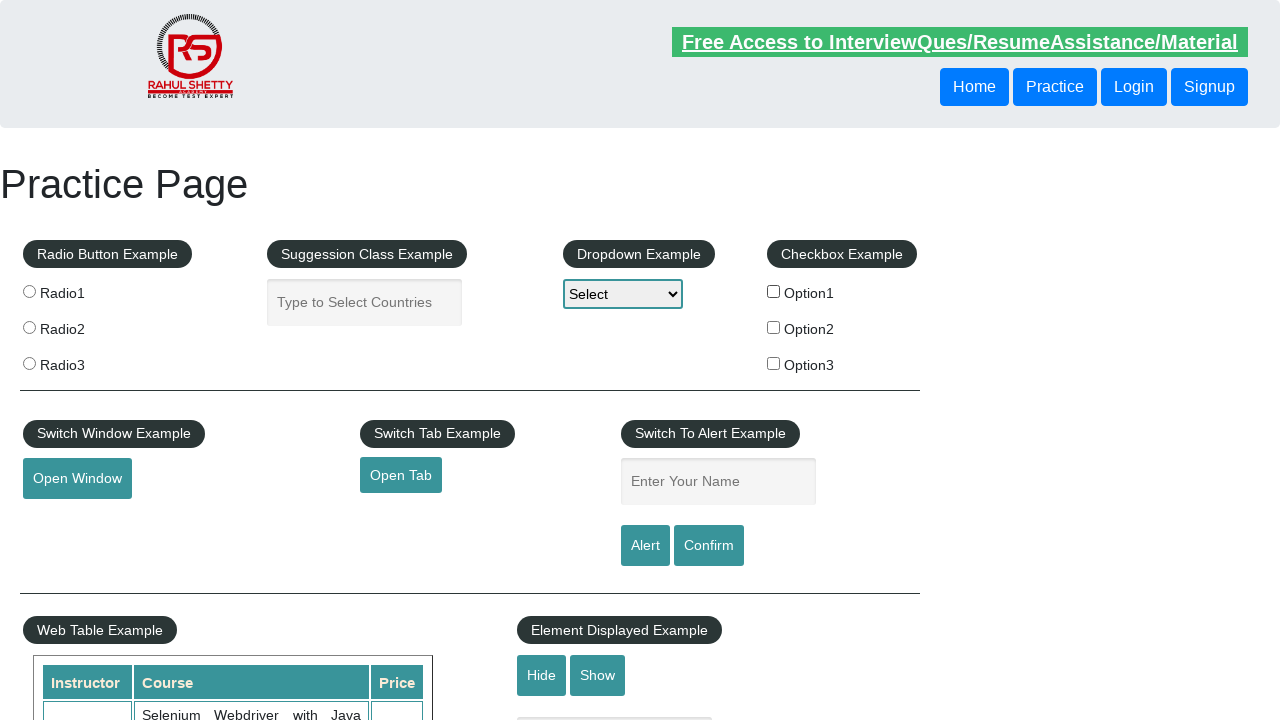

Verified checkbox option 1 is deselected
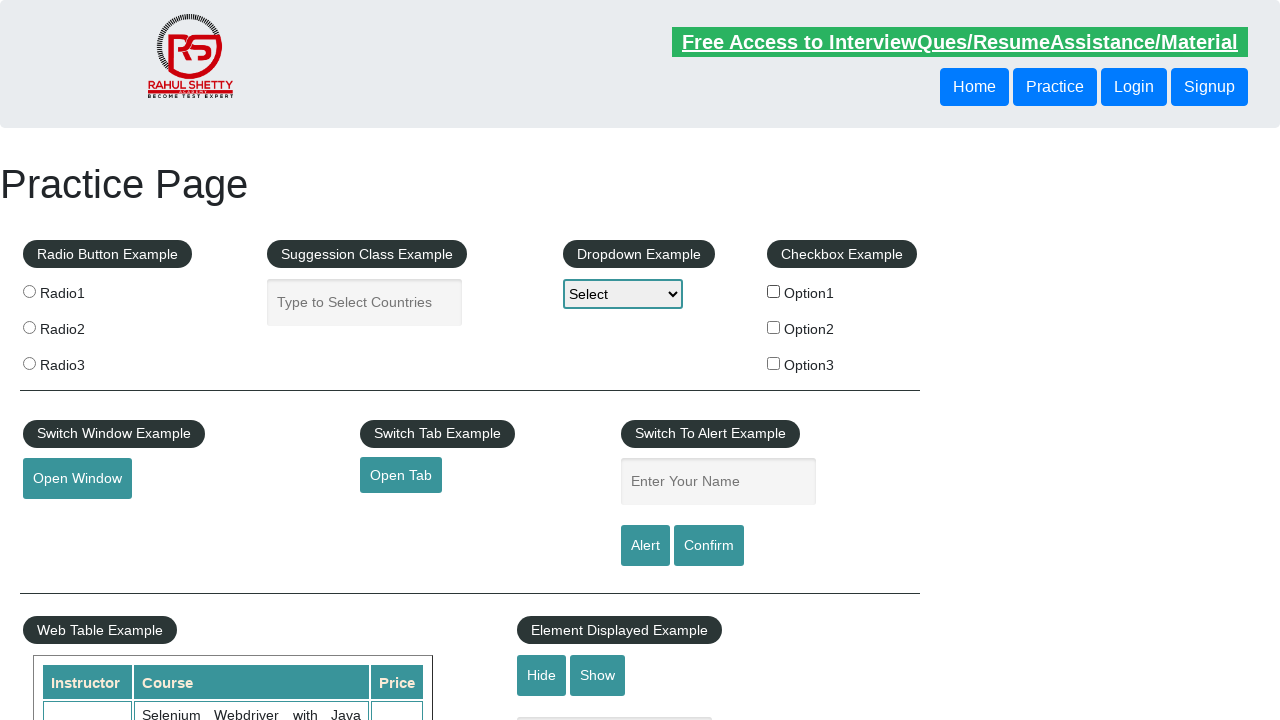

Located all checkboxes on the page - count: 3
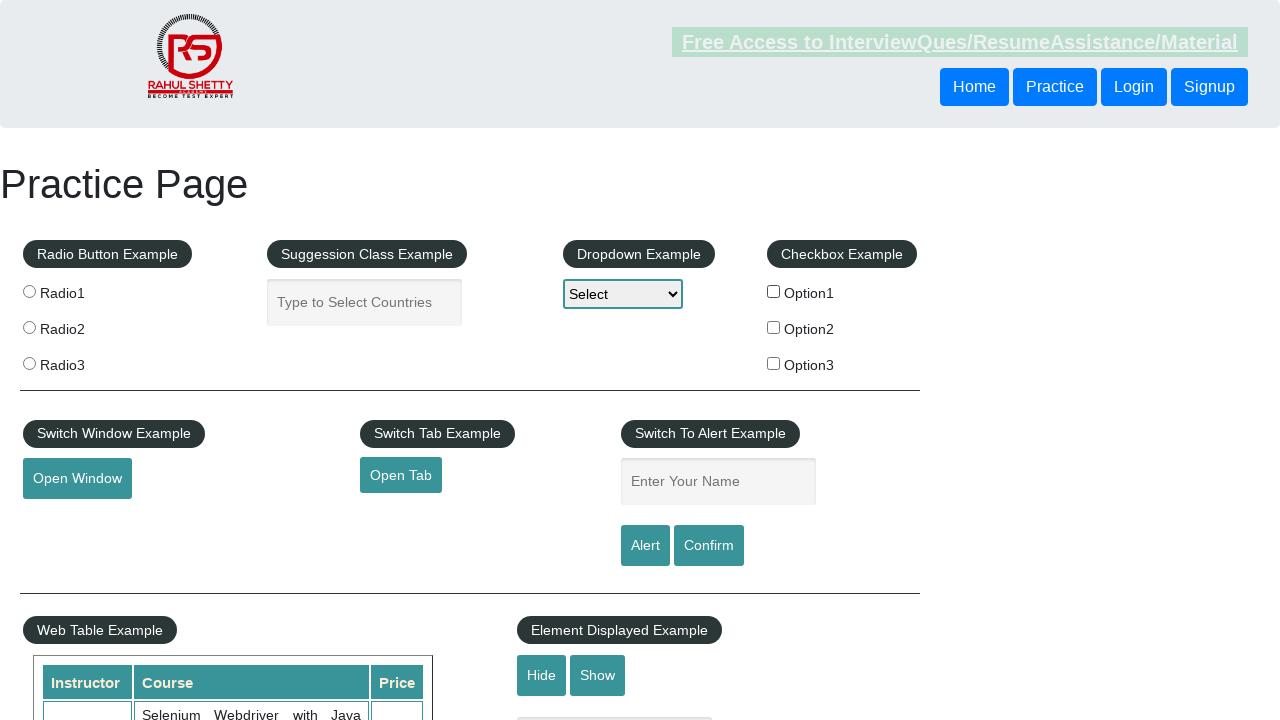

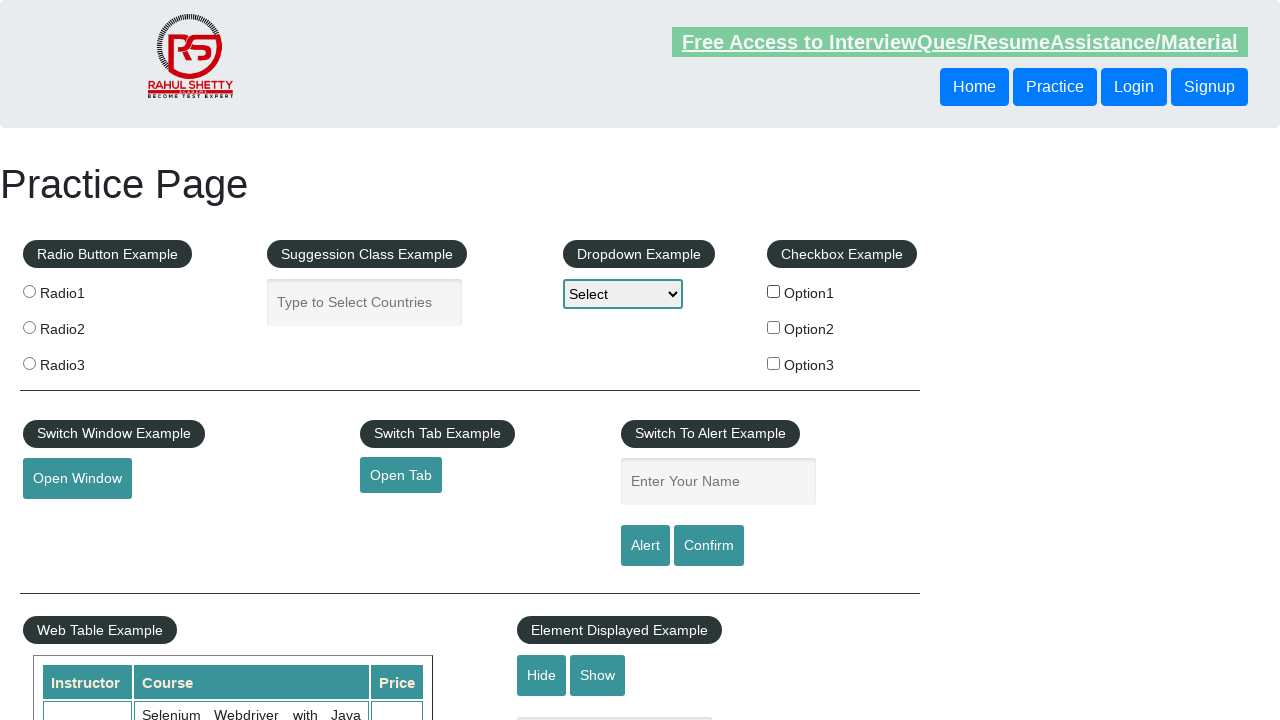